Tests navigation by clicking on Browse Languages menu, then clicking Start menu, and verifying the welcome heading text

Starting URL: http://www.99-bottles-of-beer.net/

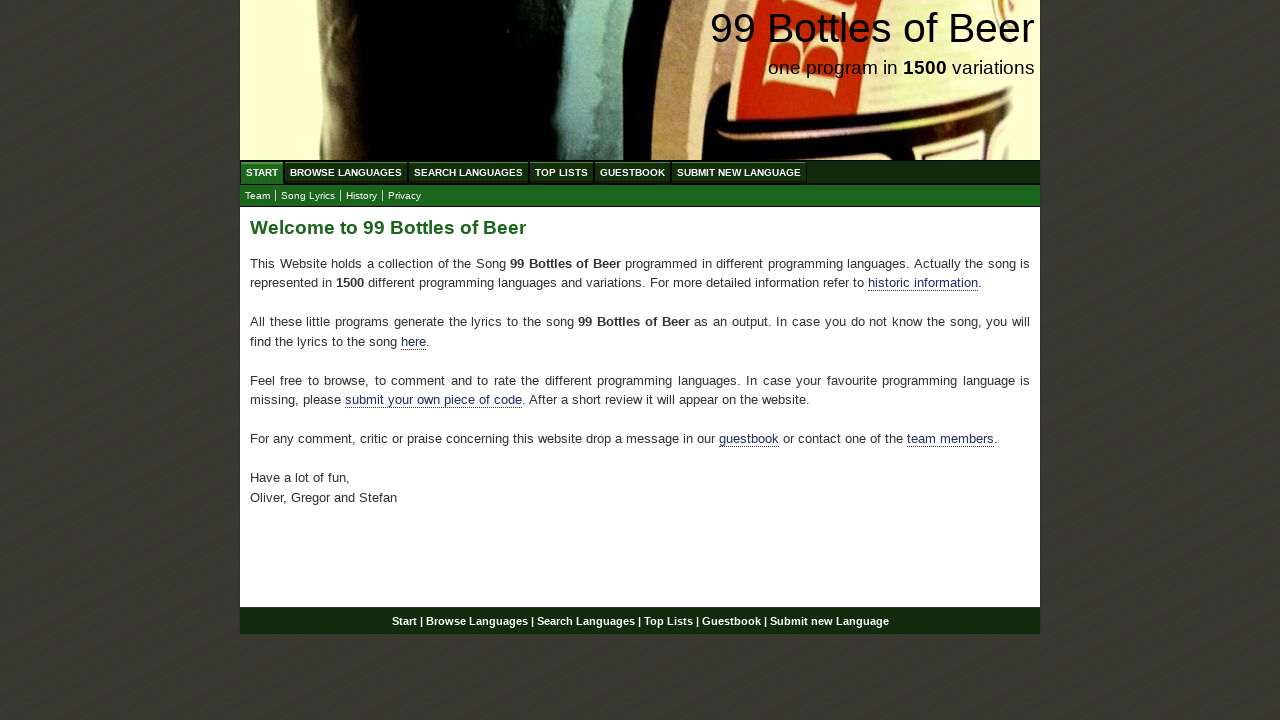

Clicked on Browse Languages menu at (346, 172) on xpath=//body/div[@id='wrap']/div[@id='navigation']/ul[@id='menu']/li/a[@href='/a
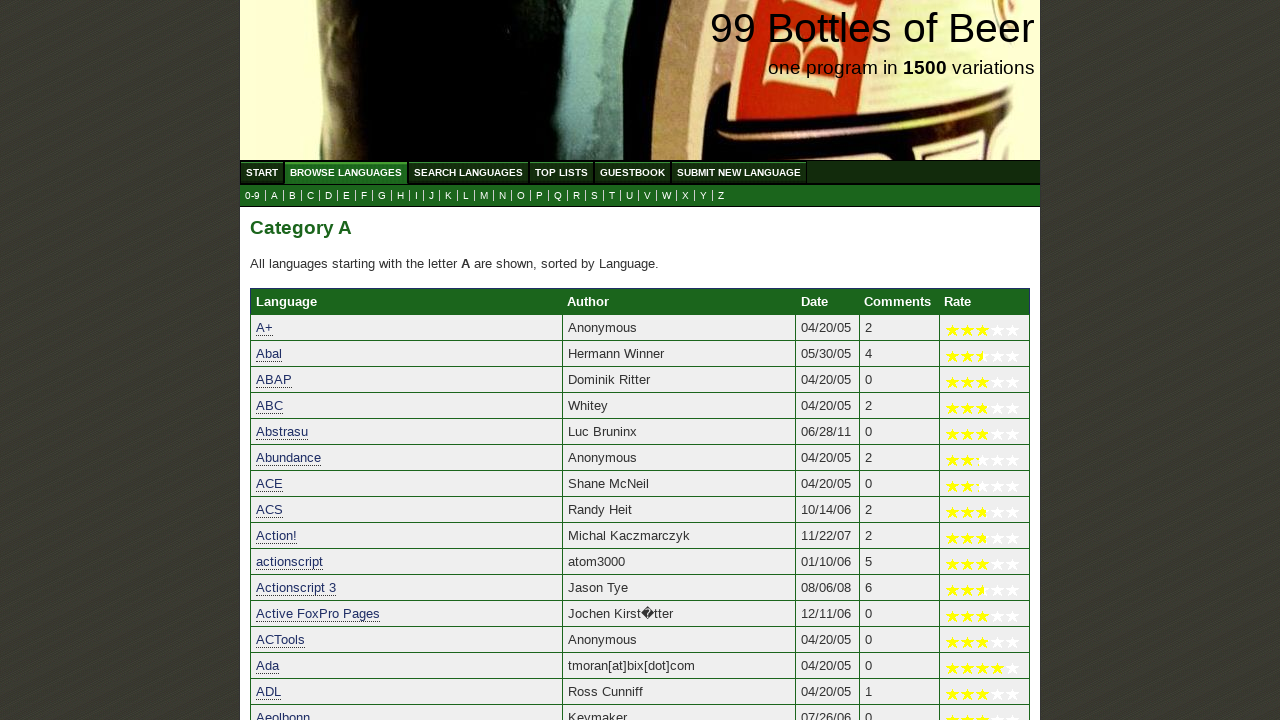

Clicked on Start menu at (262, 172) on xpath=//body/div[@id='wrap']/div[@id='navigation']/ul[@id='menu']/li/a[@href='/'
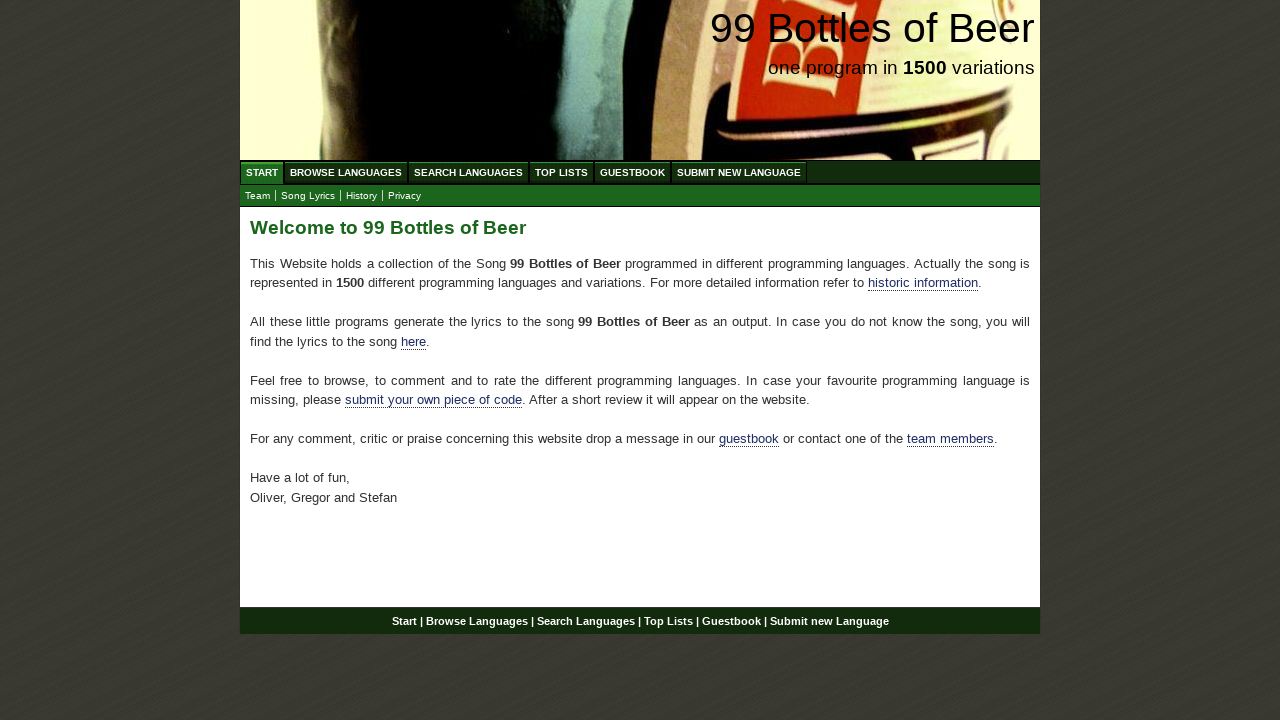

Verified welcome heading (h2) is present
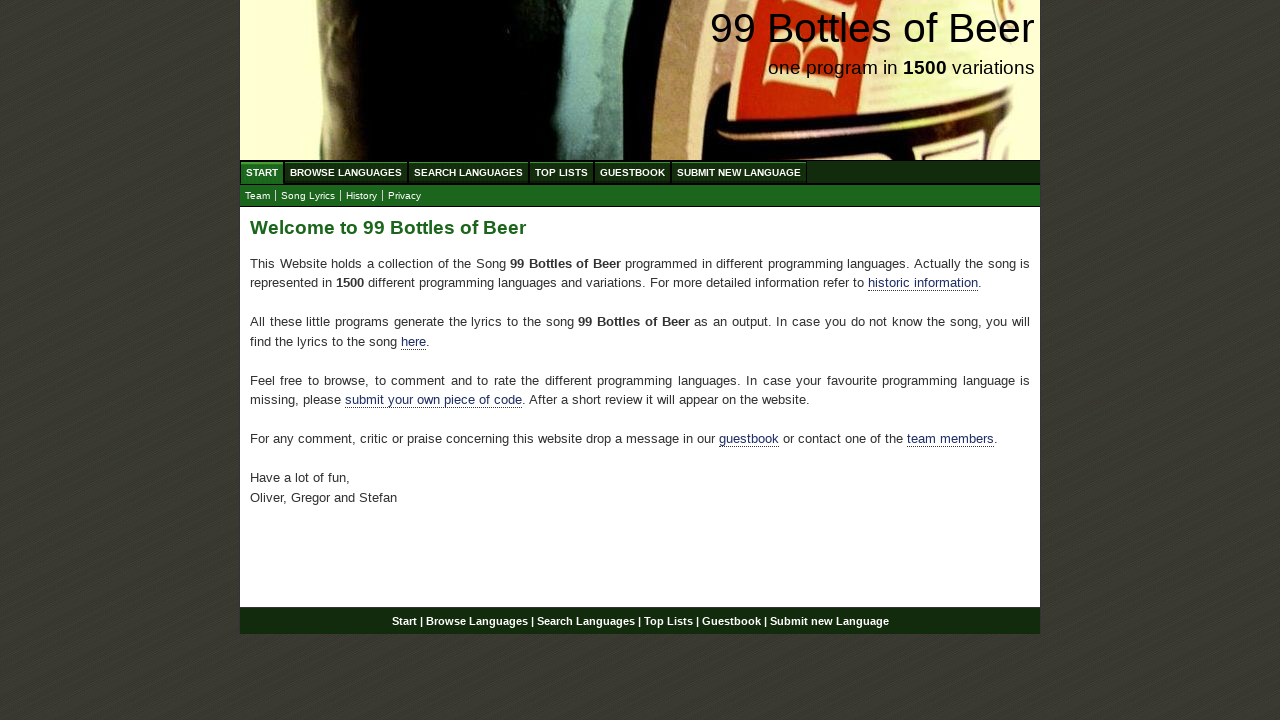

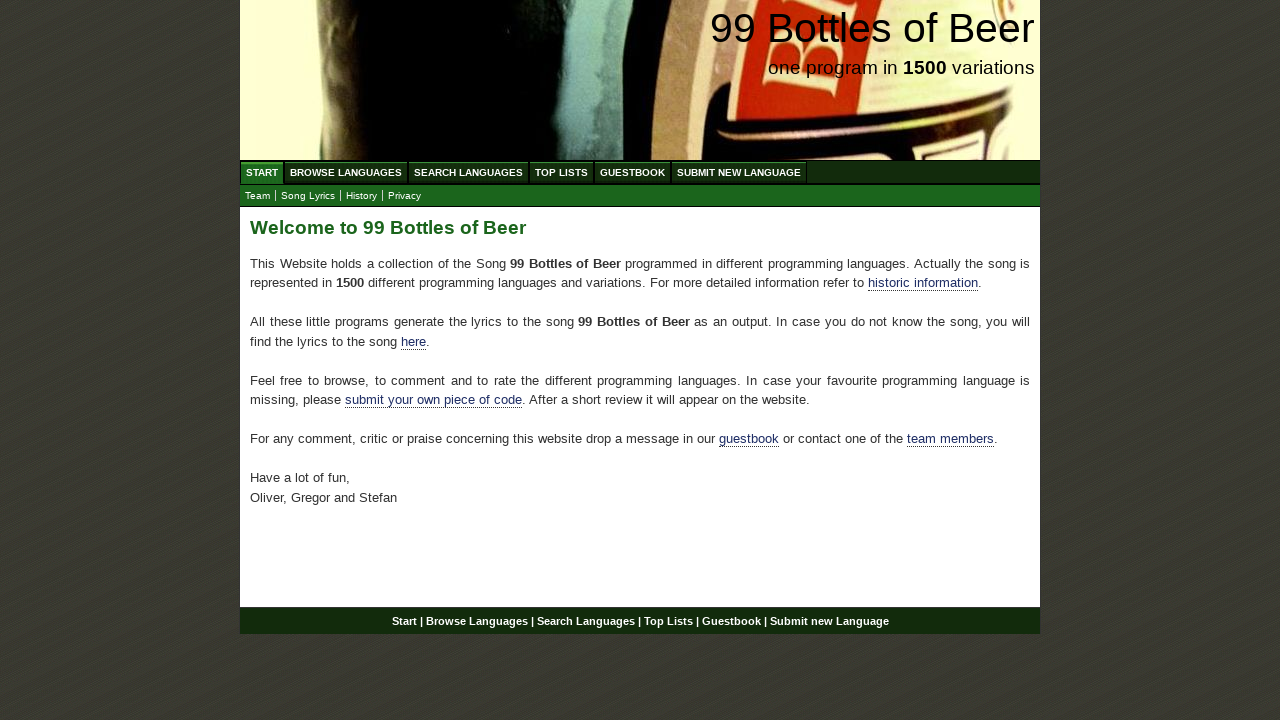